Navigates to GoDaddy.com and validates that the page title and URL match expected values

Starting URL: https://www.godaddy.com/

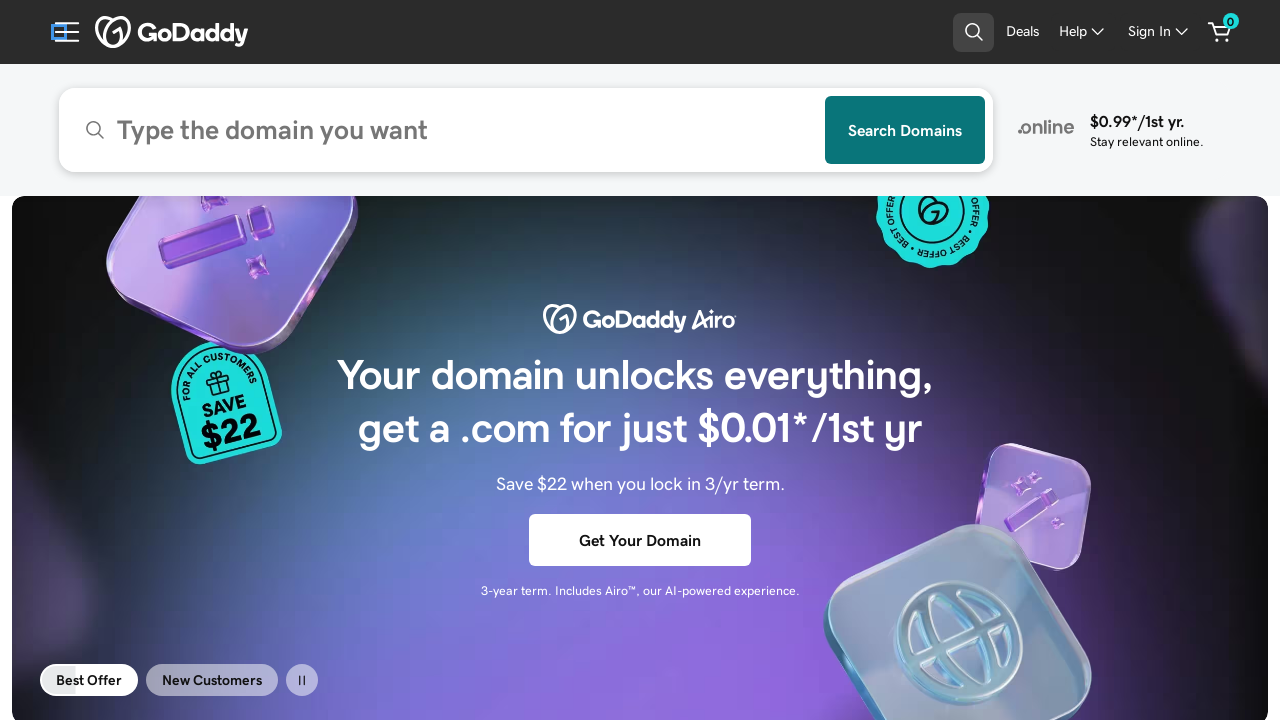

Retrieved page title
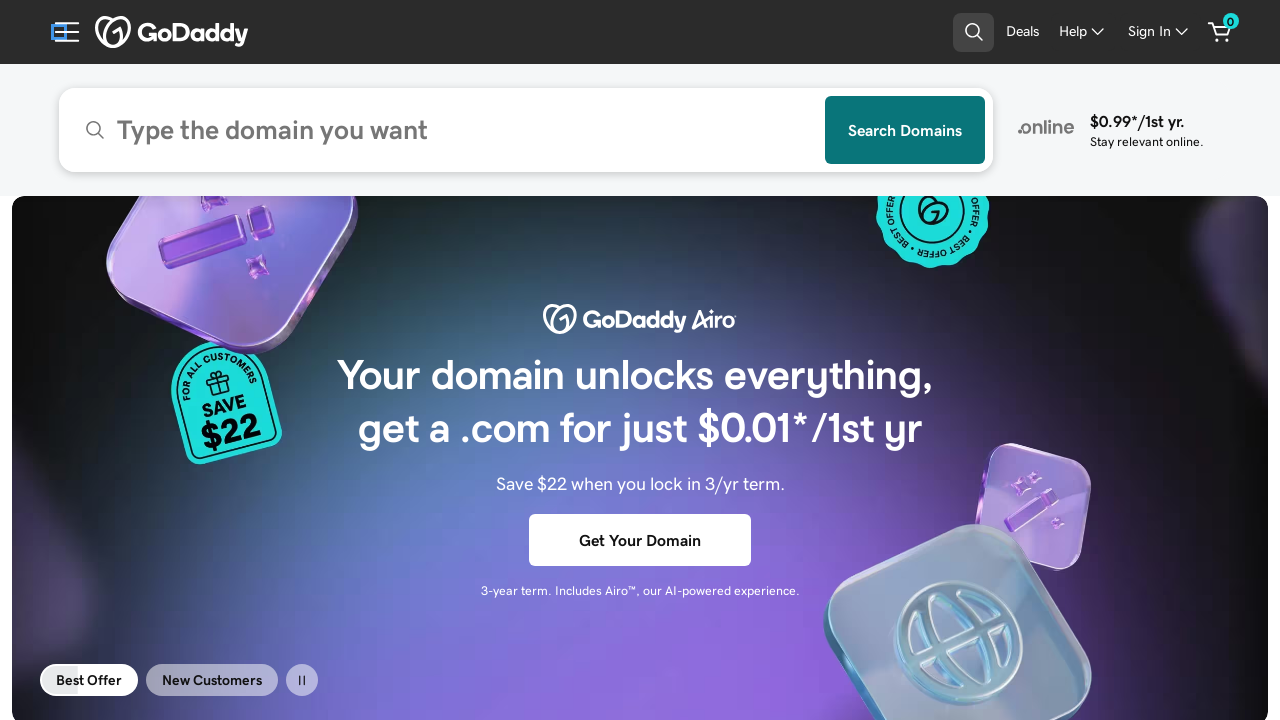

Validated page title matches expected value: 'Domain Names, Websites, Hosting & Online Marketing Tools - GoDaddy'
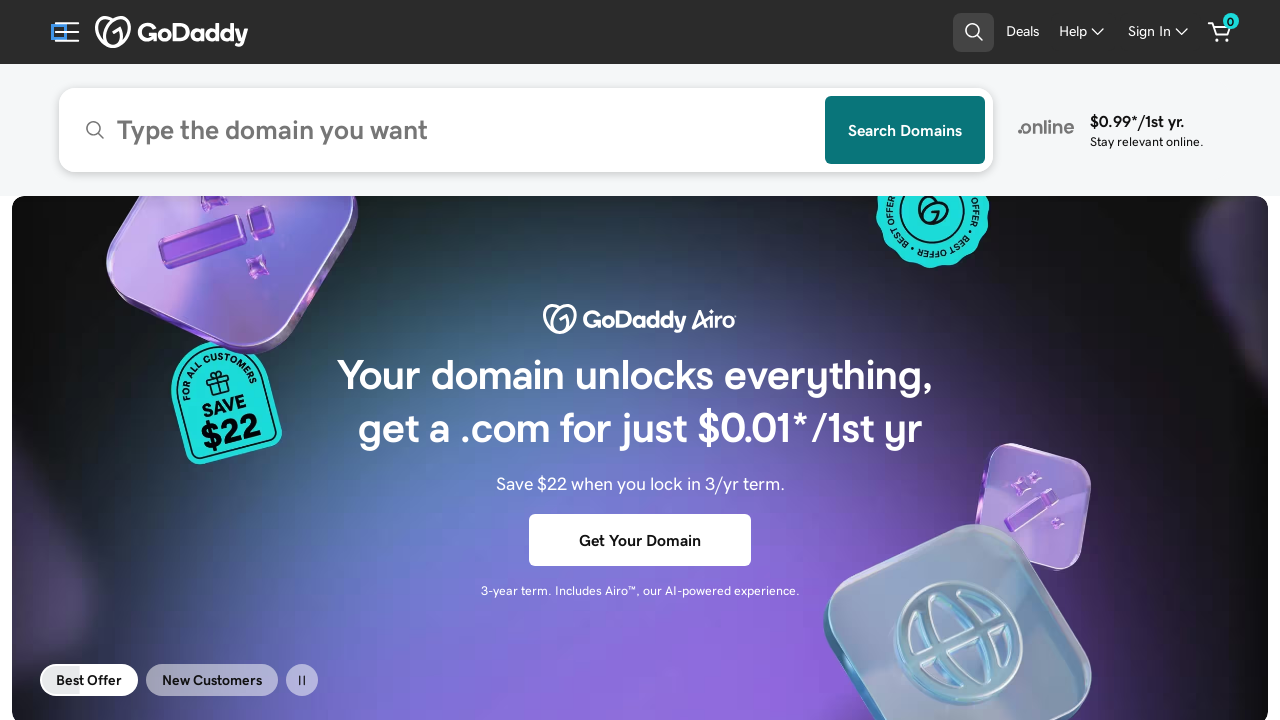

Retrieved current page URL
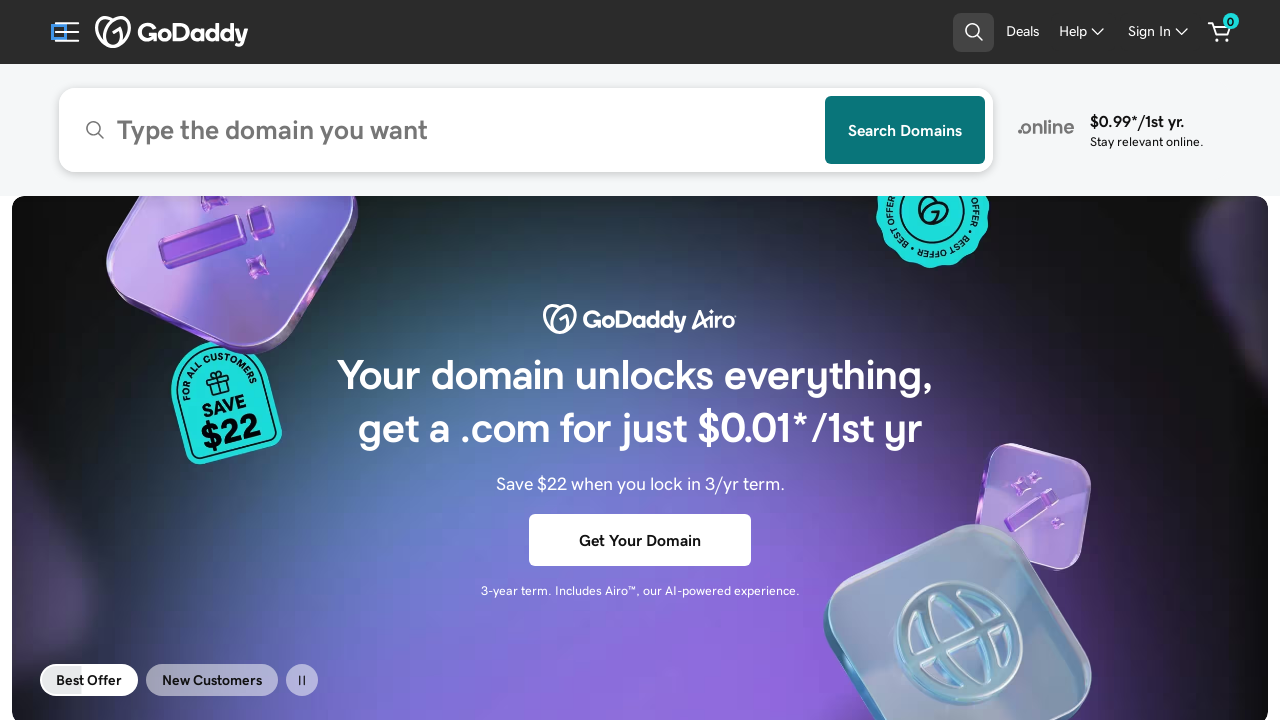

Validated page URL matches expected value: 'https://www.godaddy.com/'
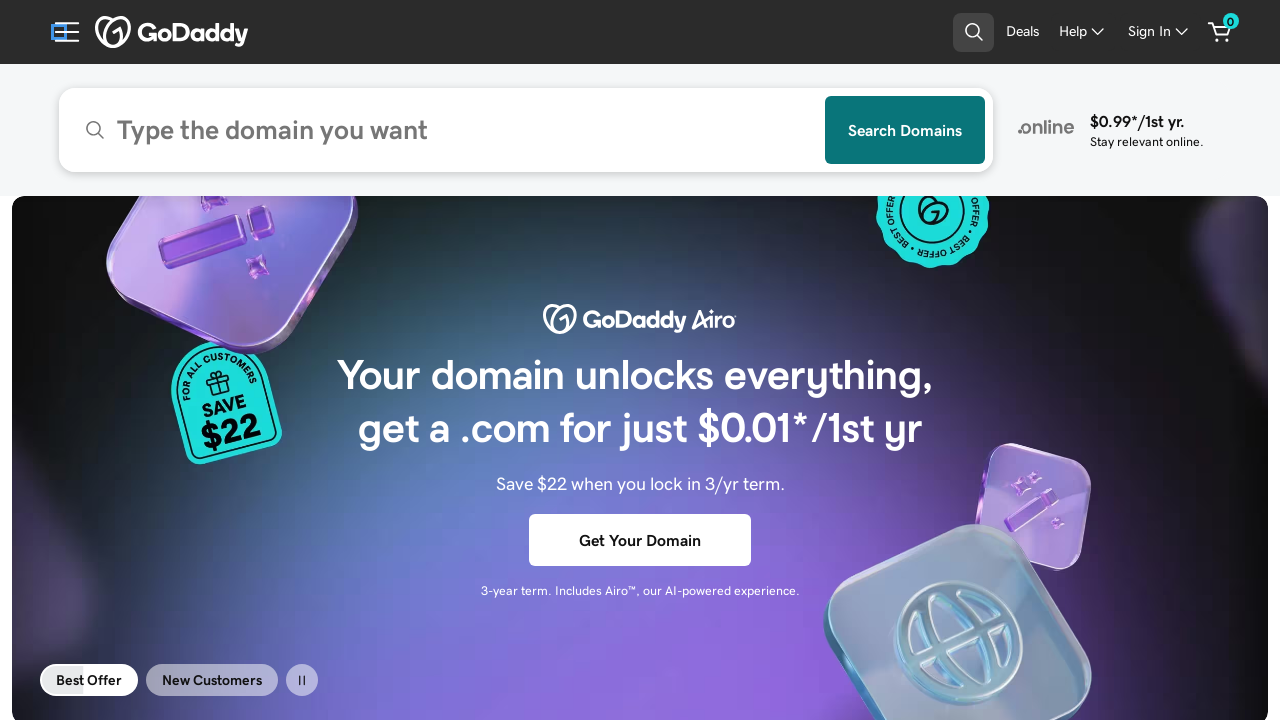

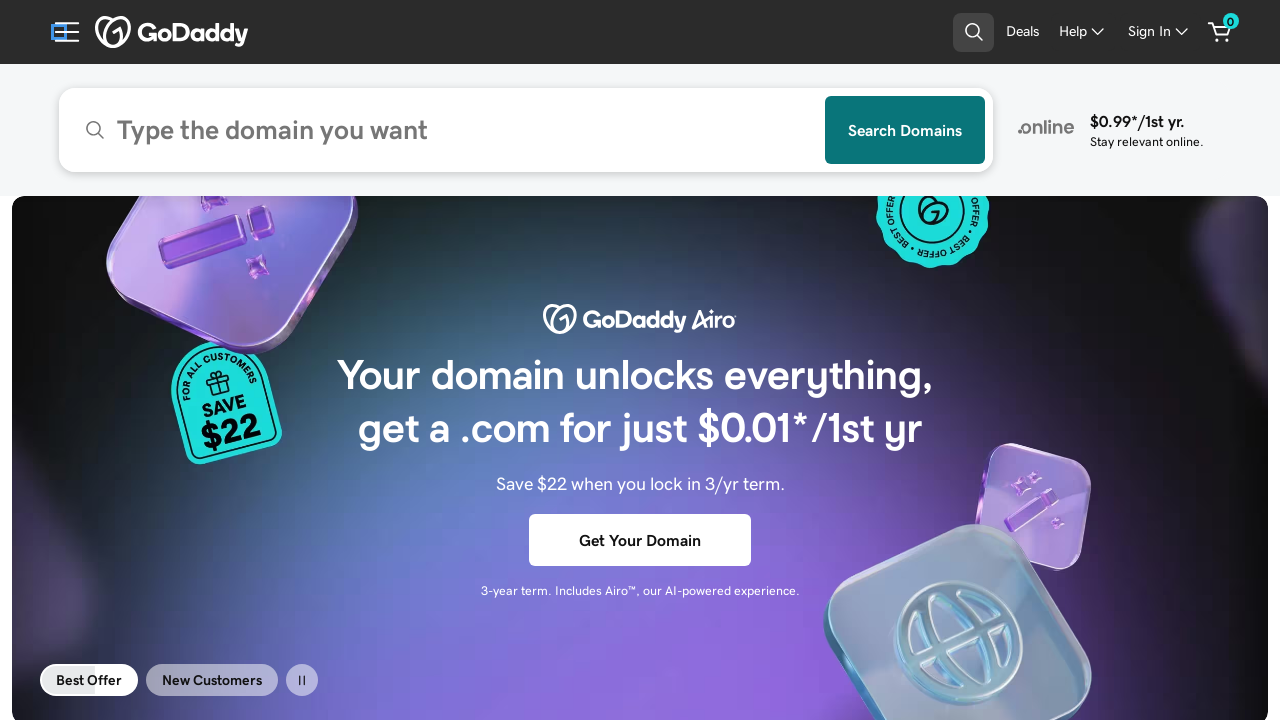